Tests JavaScript alert handling by clicking the sign-in button without credentials to trigger a validation alert, then accepting the alert dialog.

Starting URL: https://mail.rediff.com/cgi-bin/login.cgi

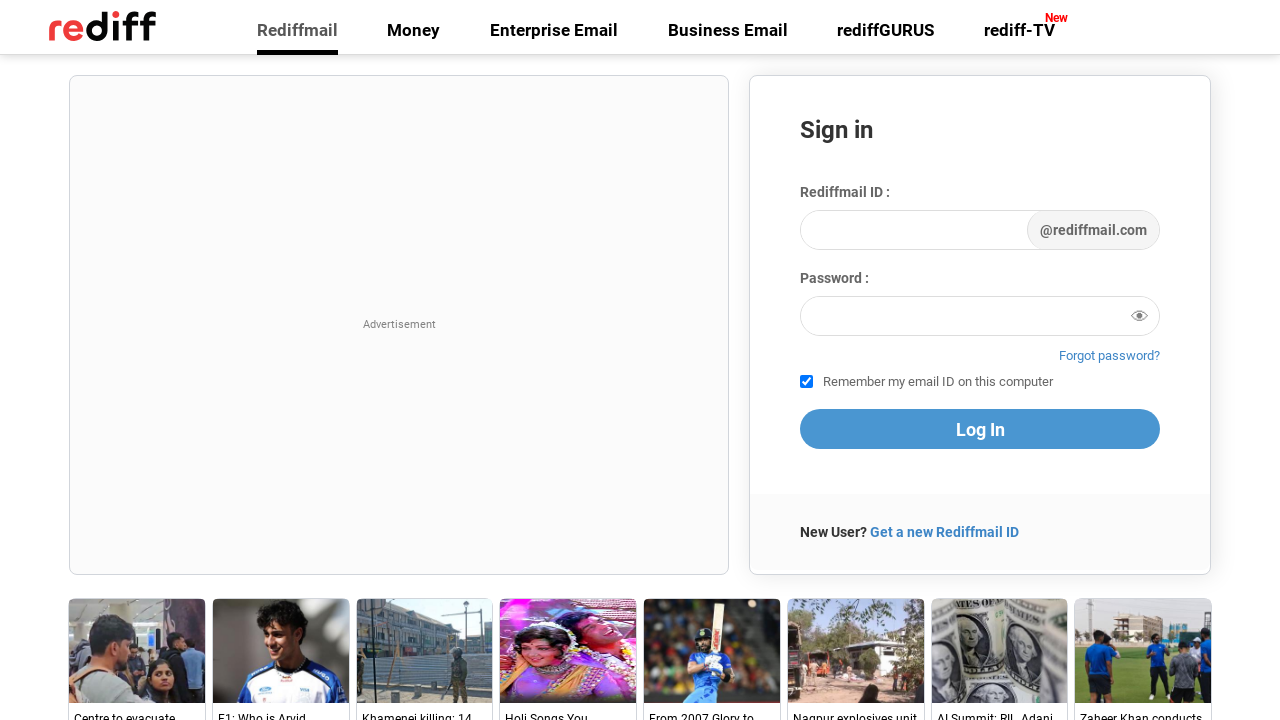

Set up dialog handler to accept alerts
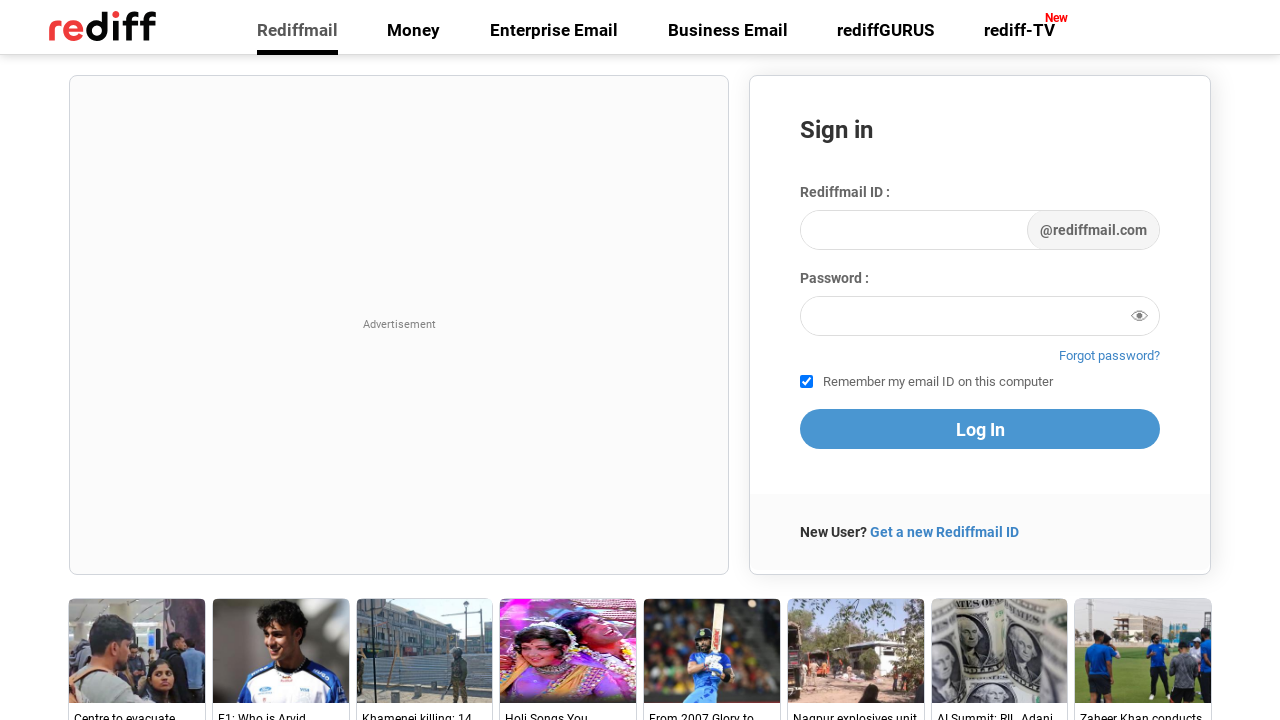

Clicked sign-in button without credentials to trigger validation alert at (980, 429) on .signin-btn
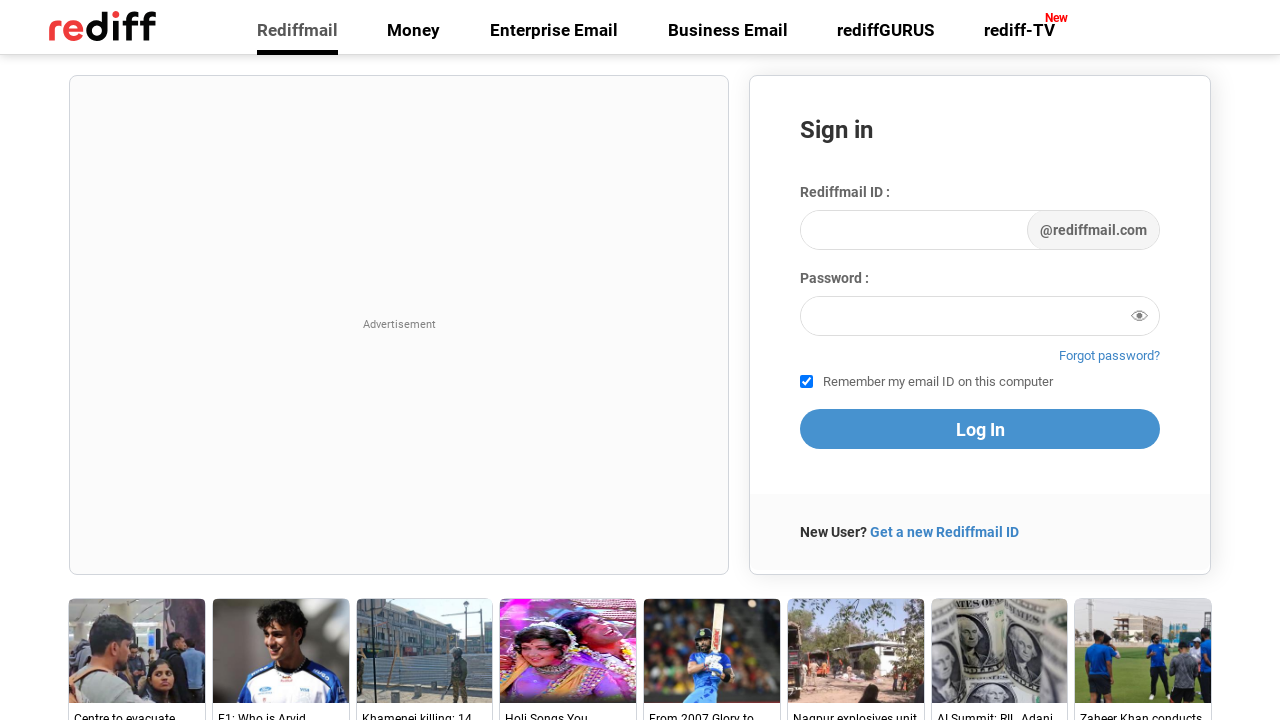

Waited for alert dialog to be processed and accepted
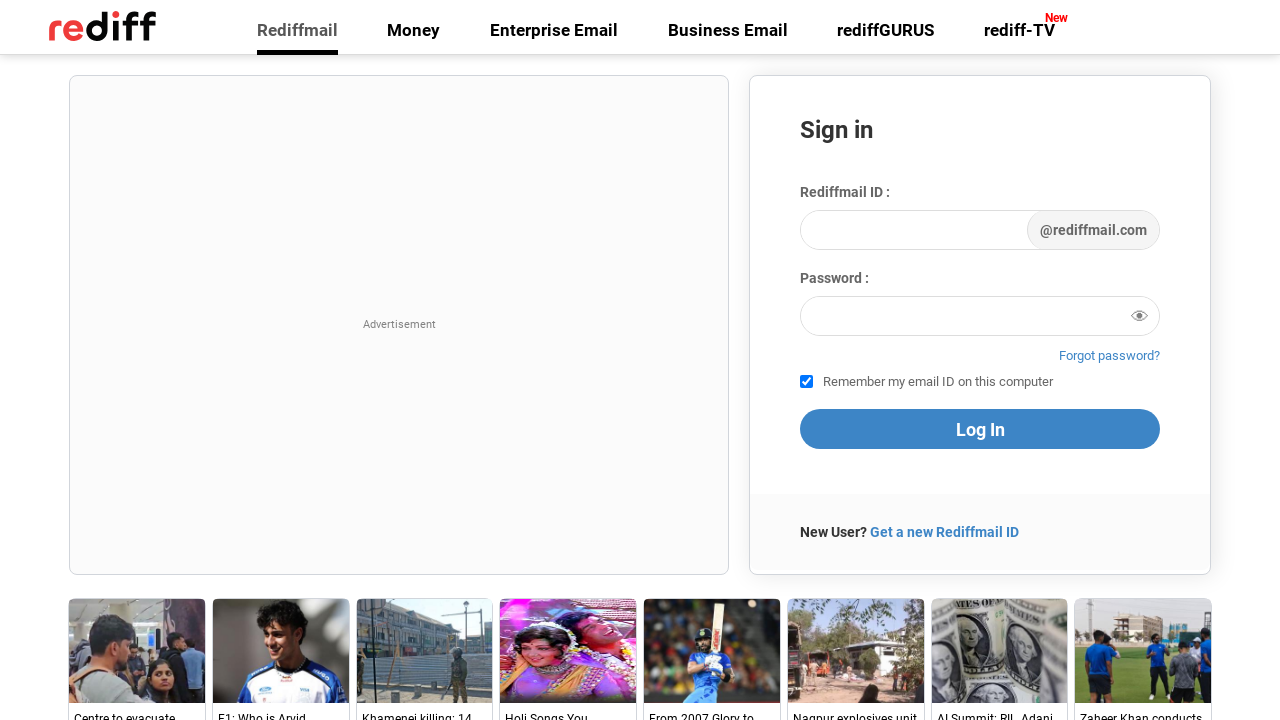

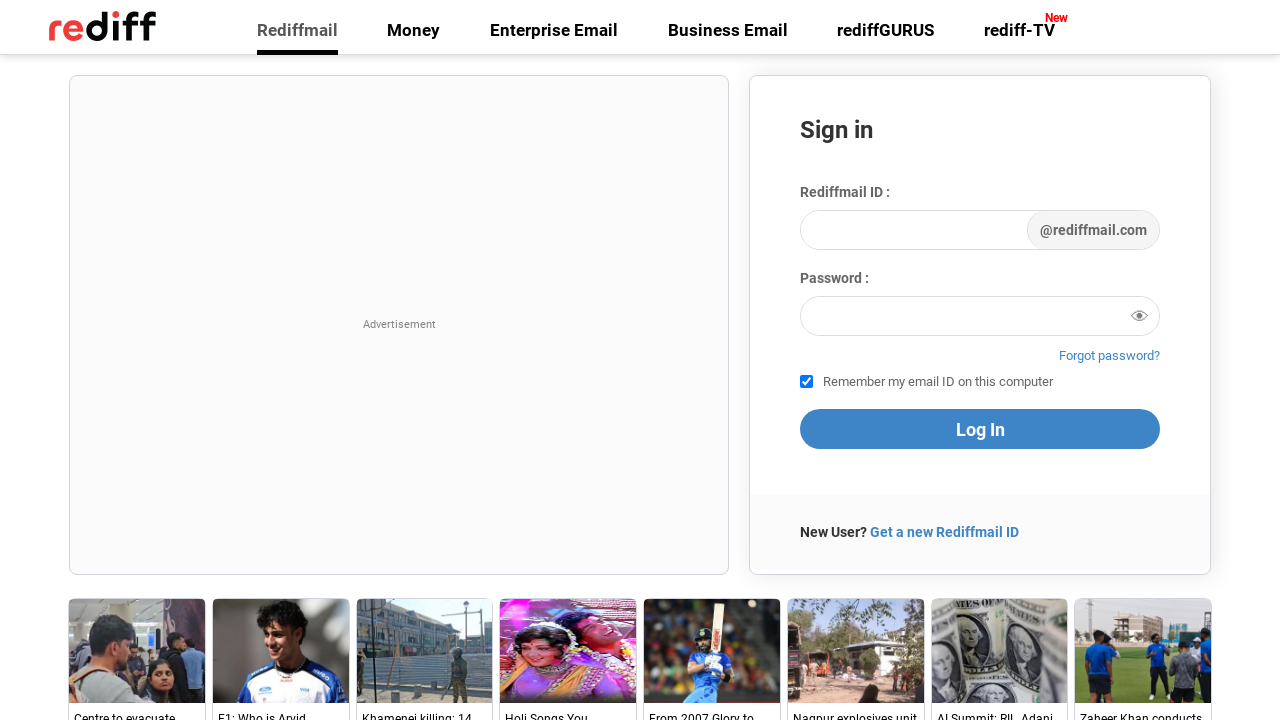